Tests custom radio button selection on Google Forms using div elements with aria attributes

Starting URL: https://docs.google.com/forms/d/e/1FAIpQLSfiypnd69zhuDkjKgqvpID9kwO29UCzeCVrGGtbNPZXQok0jA/viewform

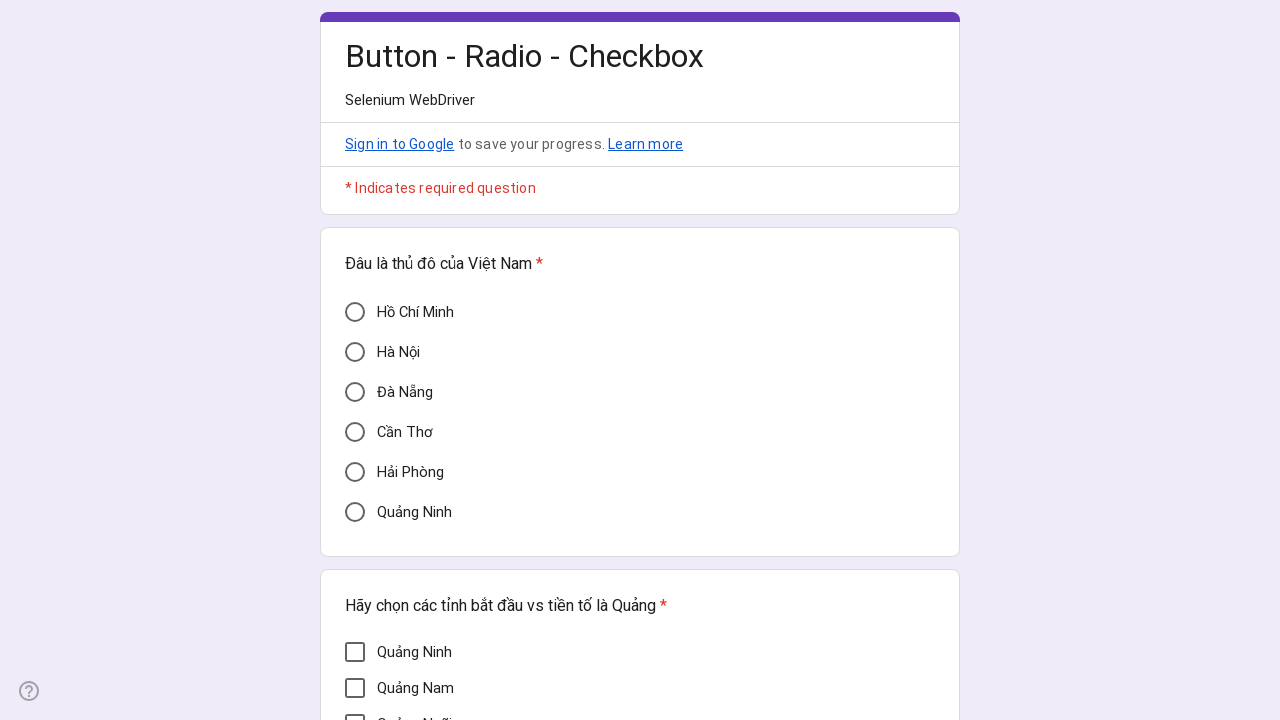

Located custom radio button for 'Hồ Chí Minh' using aria-label
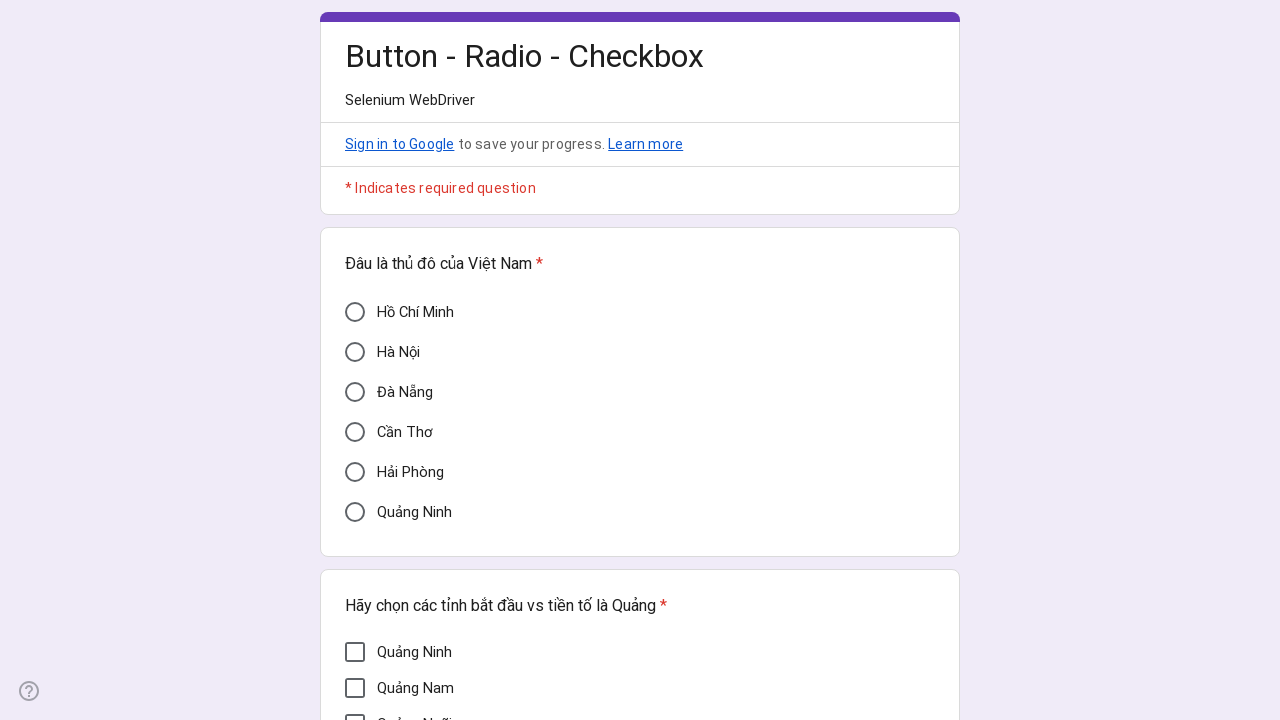

Clicked 'Hồ Chí Minh' custom radio button at (355, 312) on div[aria-label='Hồ Chí Minh']
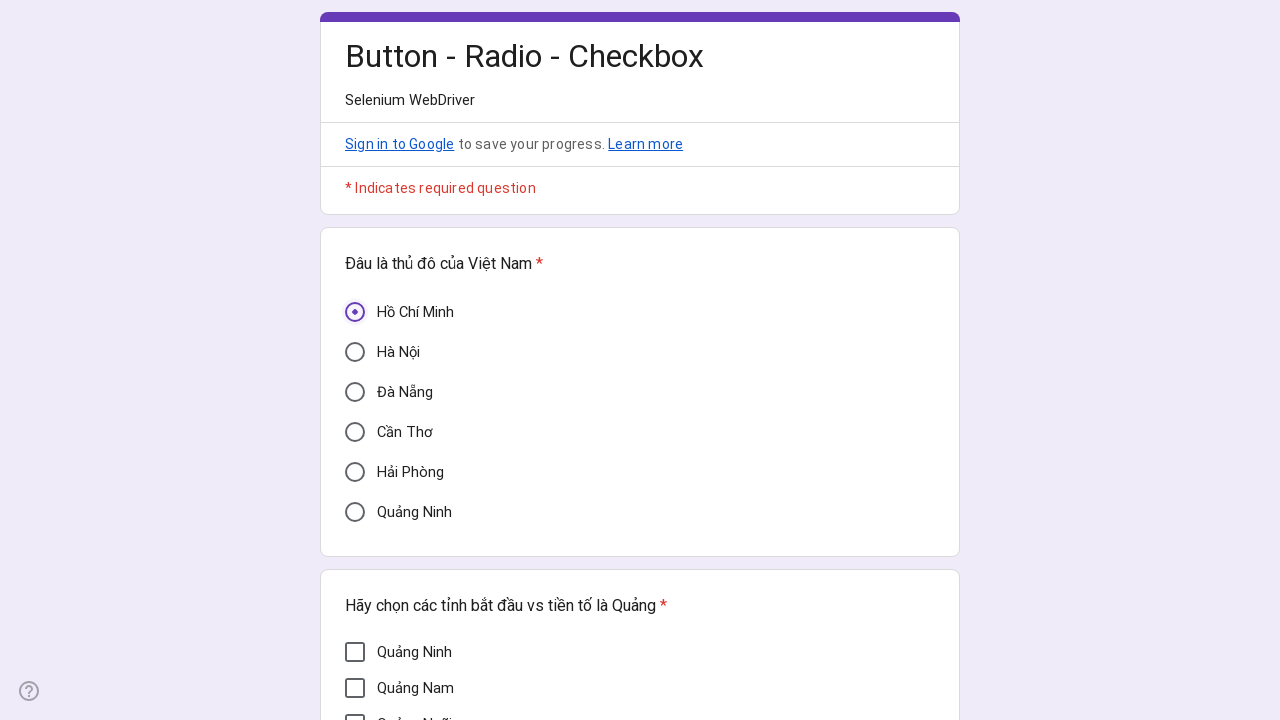

Verified that 'Hồ Chí Minh' radio button is selected (aria-checked='true')
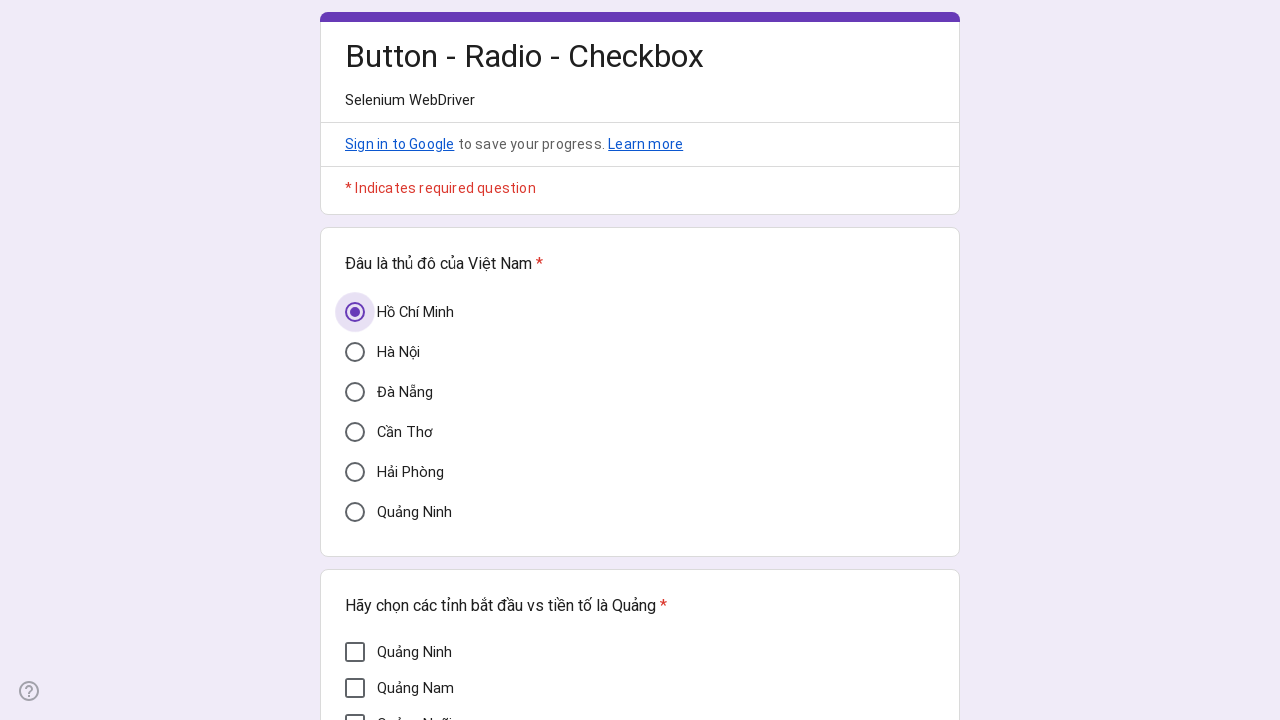

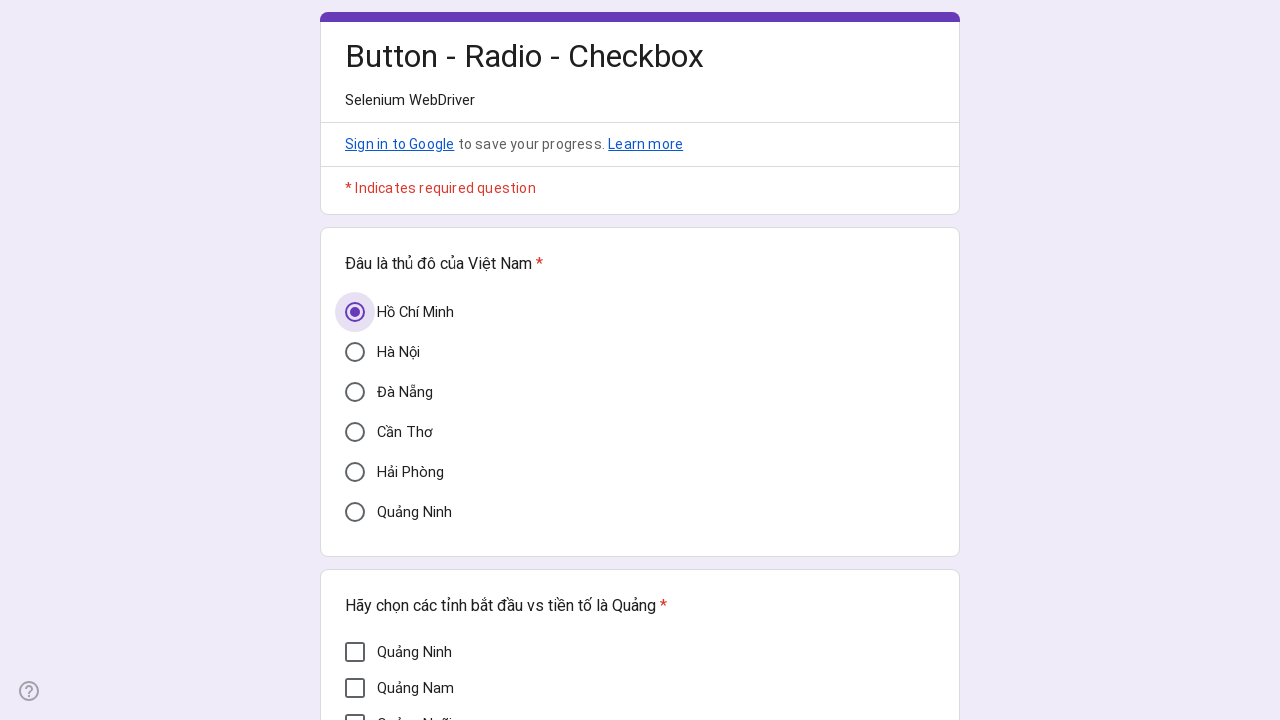